Tests window handling functionality by opening a new window, switching between parent and child windows, and closing the child window

Starting URL: https://www.leafground.com/window.xhtml

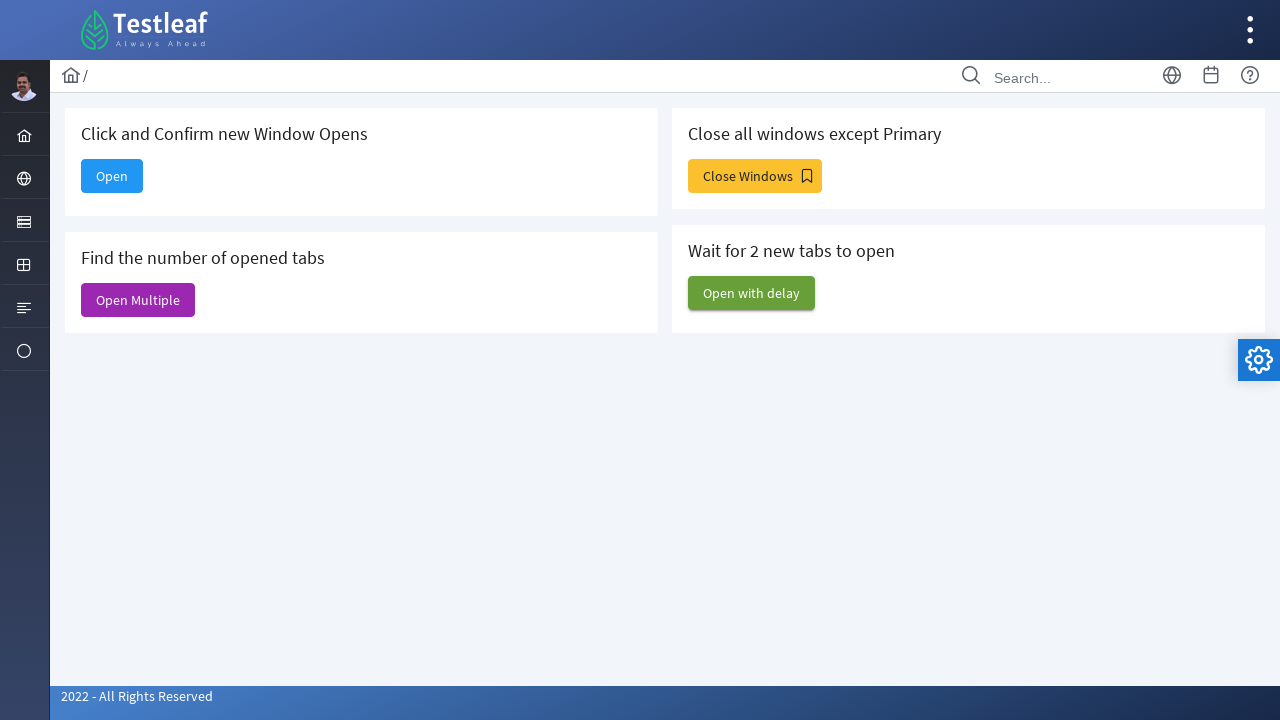

Stored reference to parent window
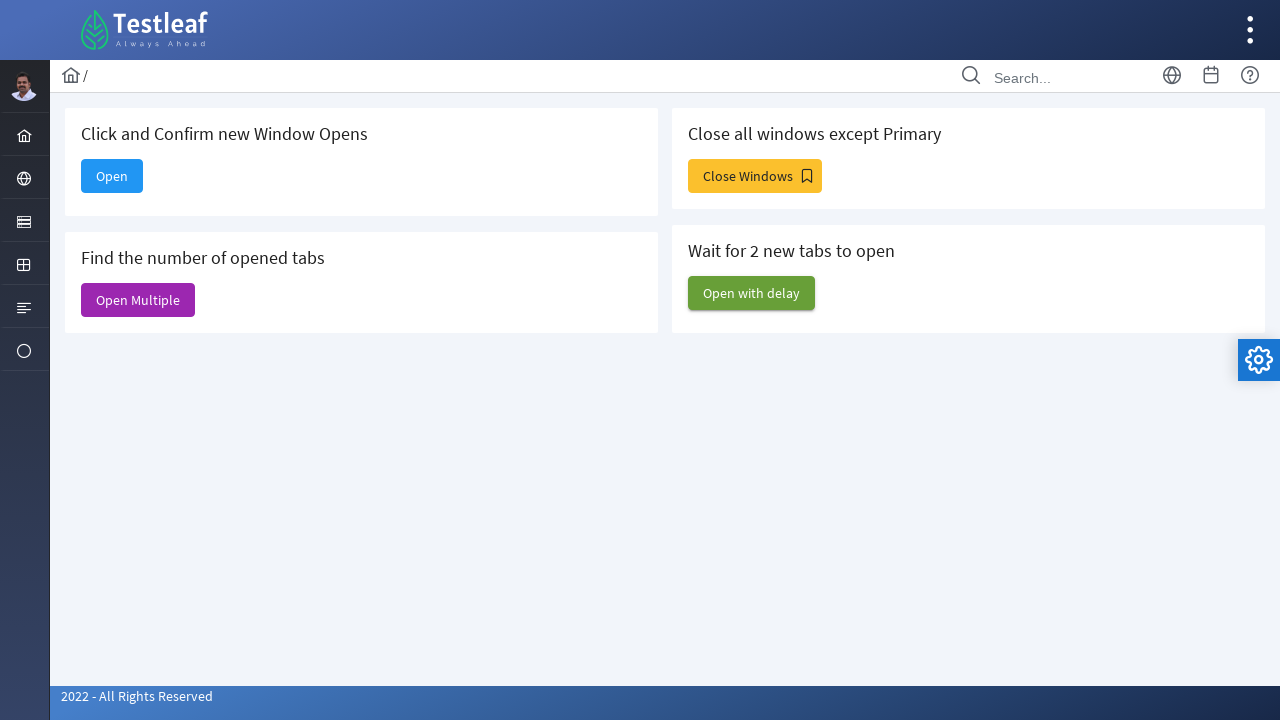

Clicked Open button to launch new window at (112, 176) on xpath=//span[text()='Open']
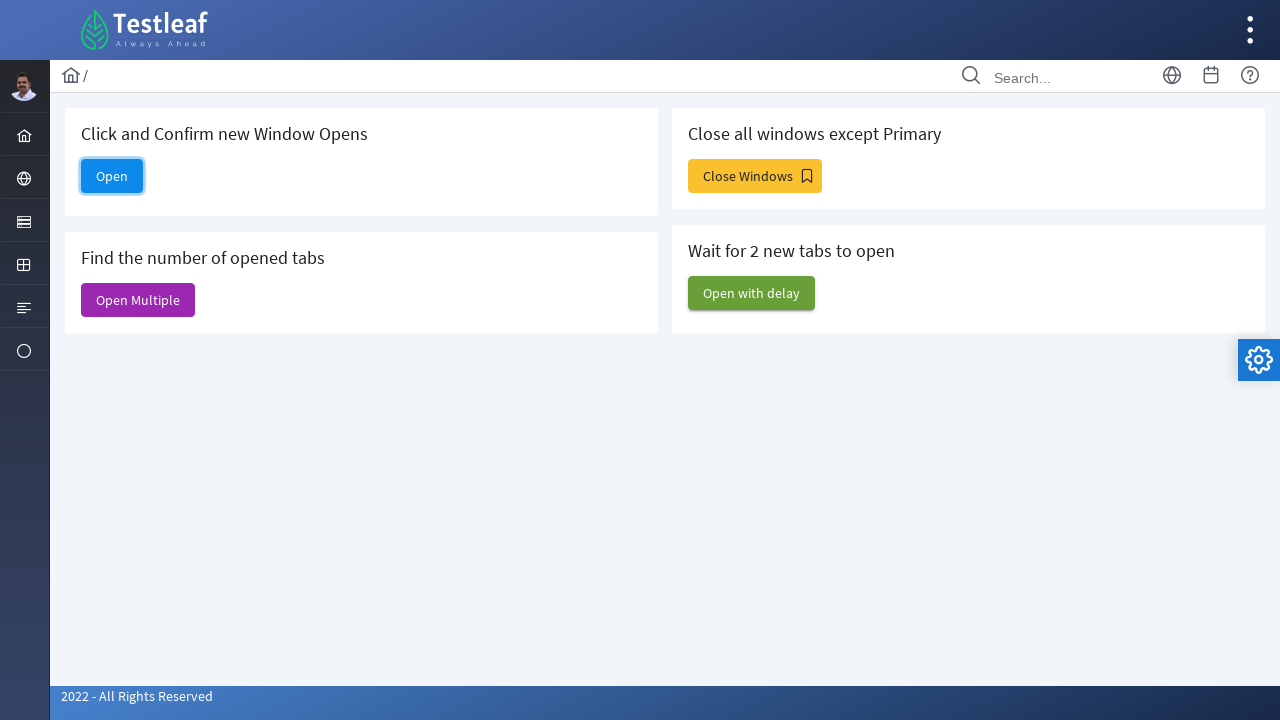

Captured new child window reference
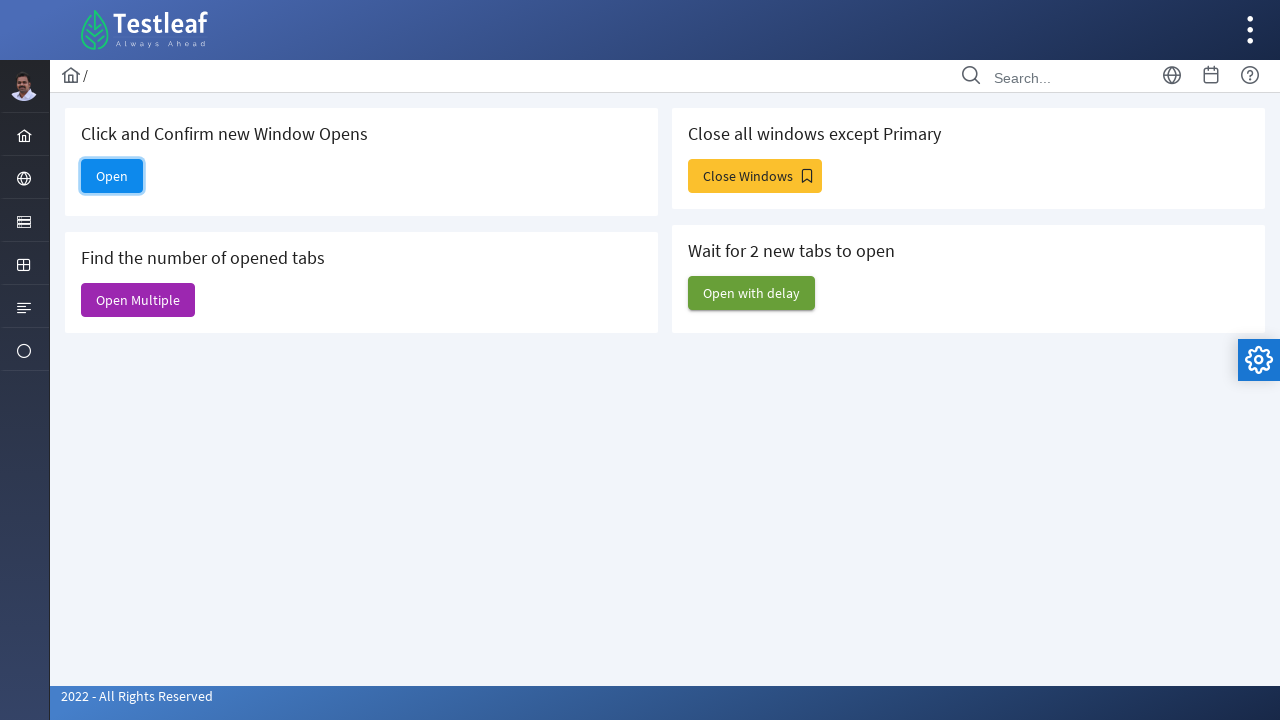

Child window finished loading
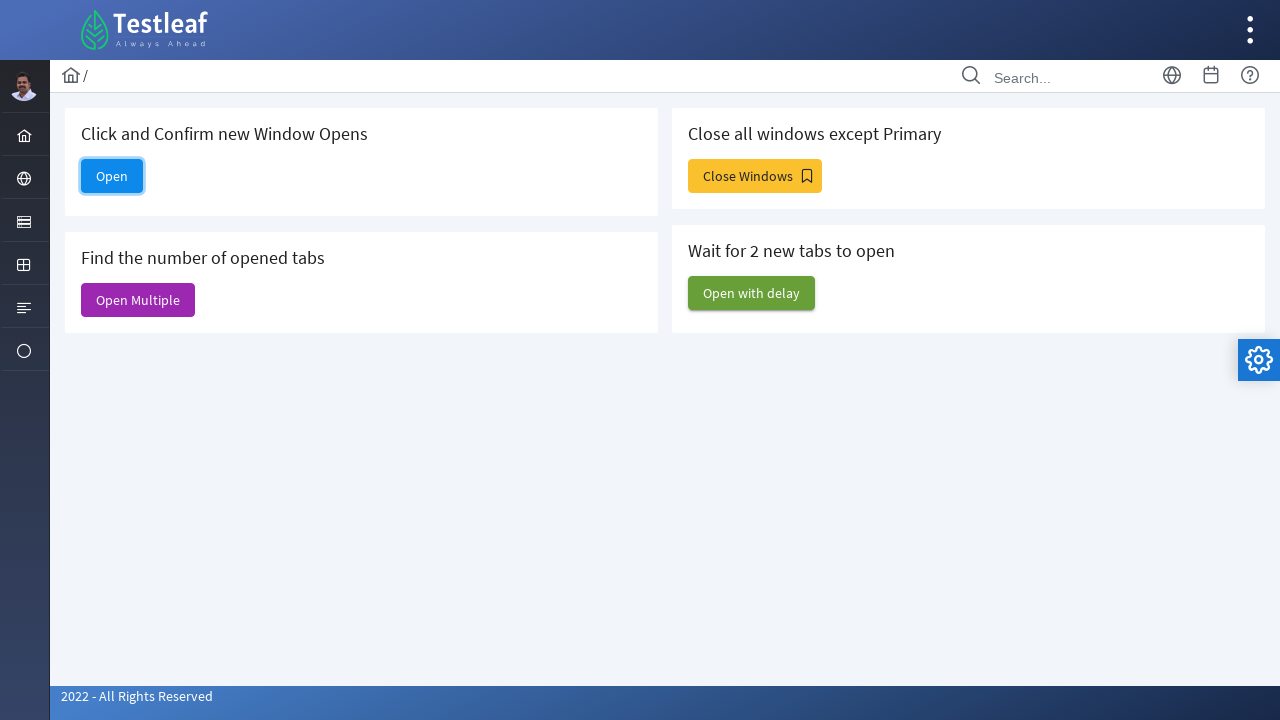

Retrieved child window title: Dashboard
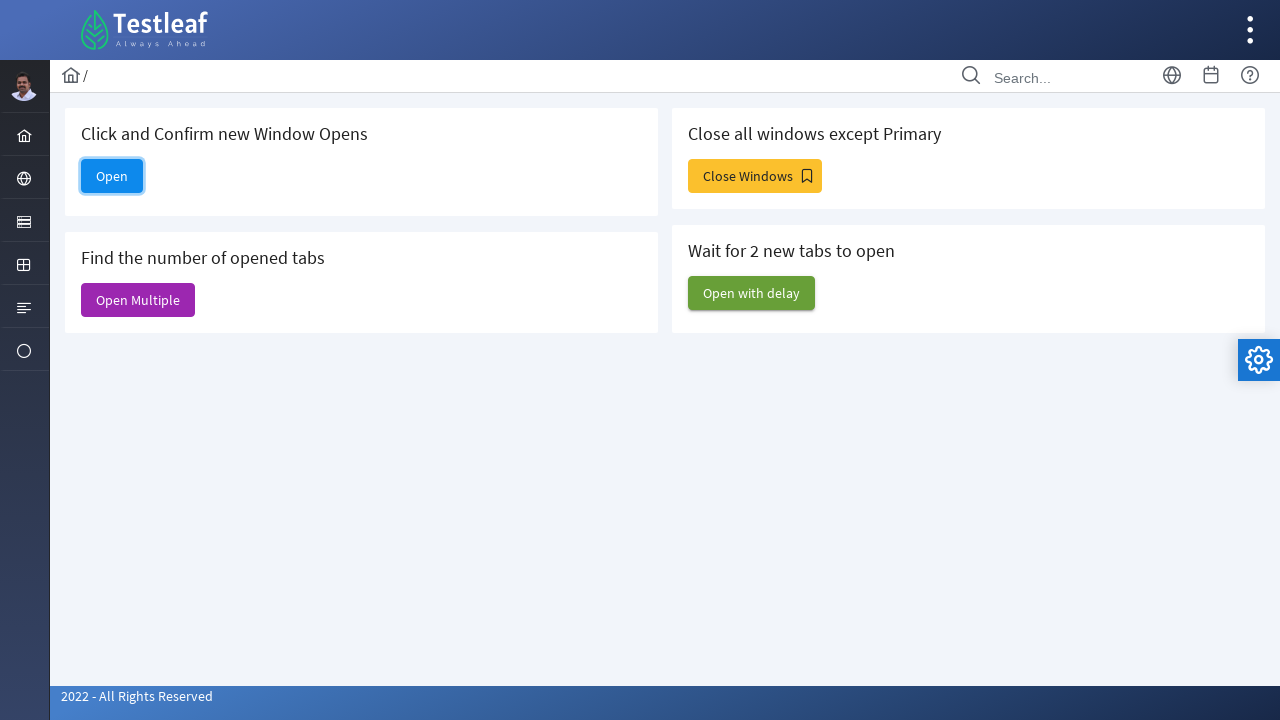

Closed child window
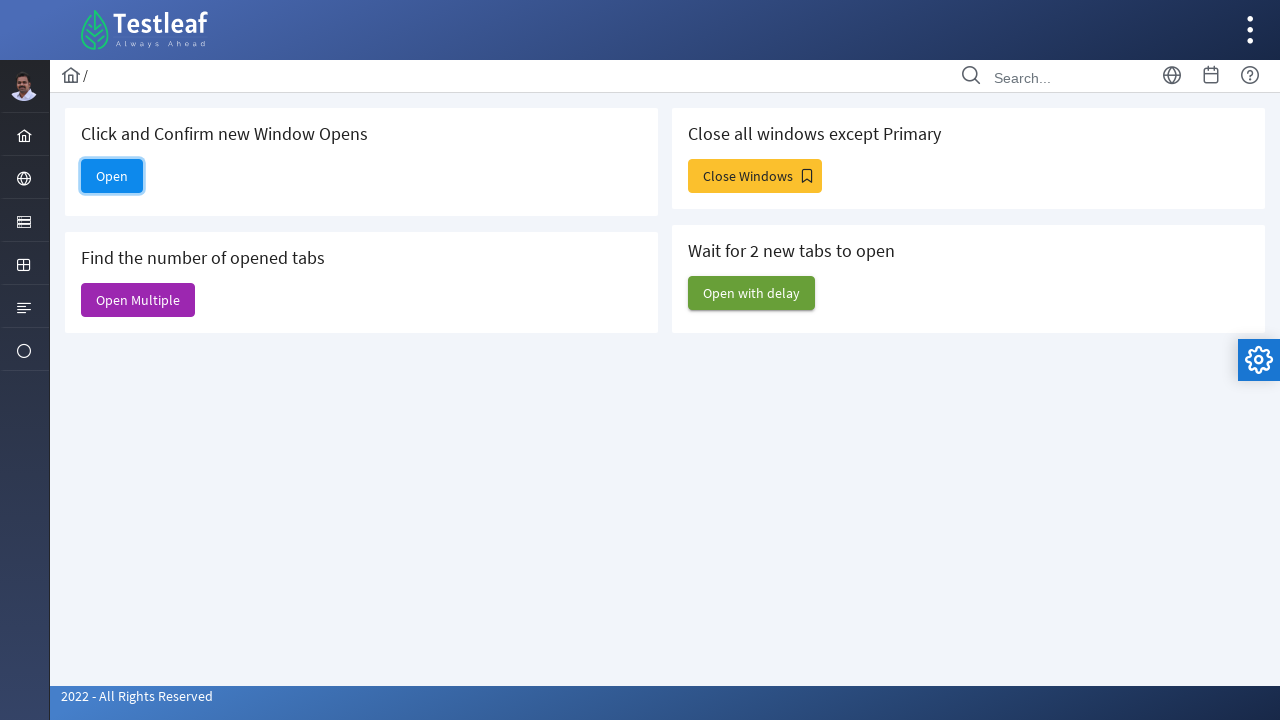

Retrieved parent window title: Window
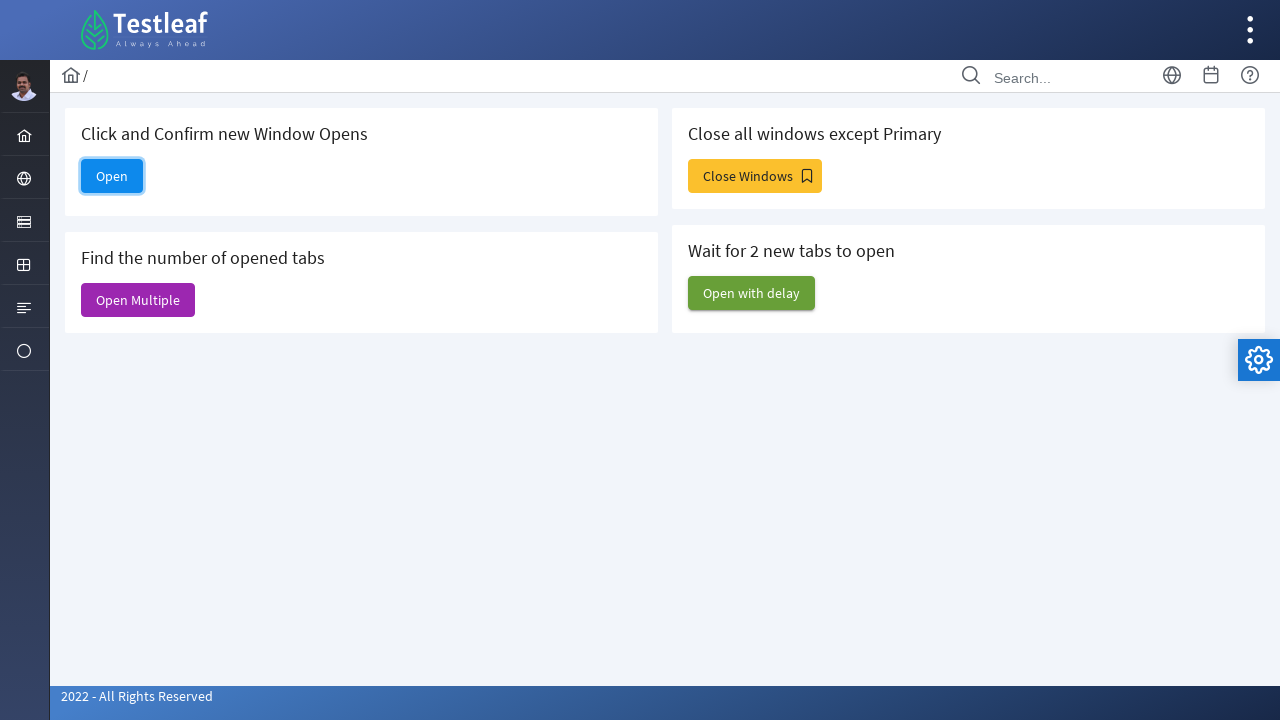

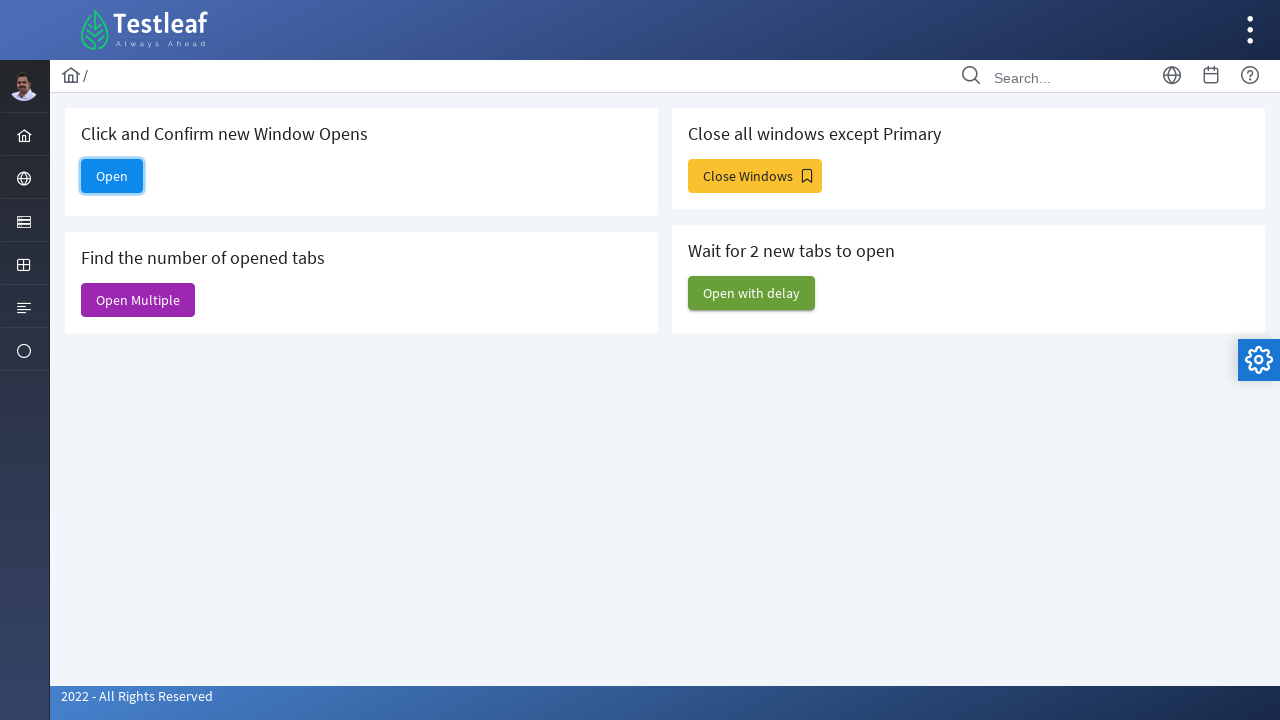